Tests filling out a Google Form with various input types including text fields, radio buttons, checkboxes, dropdown selection, date picker, and time fields, then submits the form.

Starting URL: https://docs.google.com/forms/d/e/1FAIpQLSep9LTMntH5YqIXa5nkiPKSs283kdwitBBhXWyZdAS-e4CxBQ/viewform

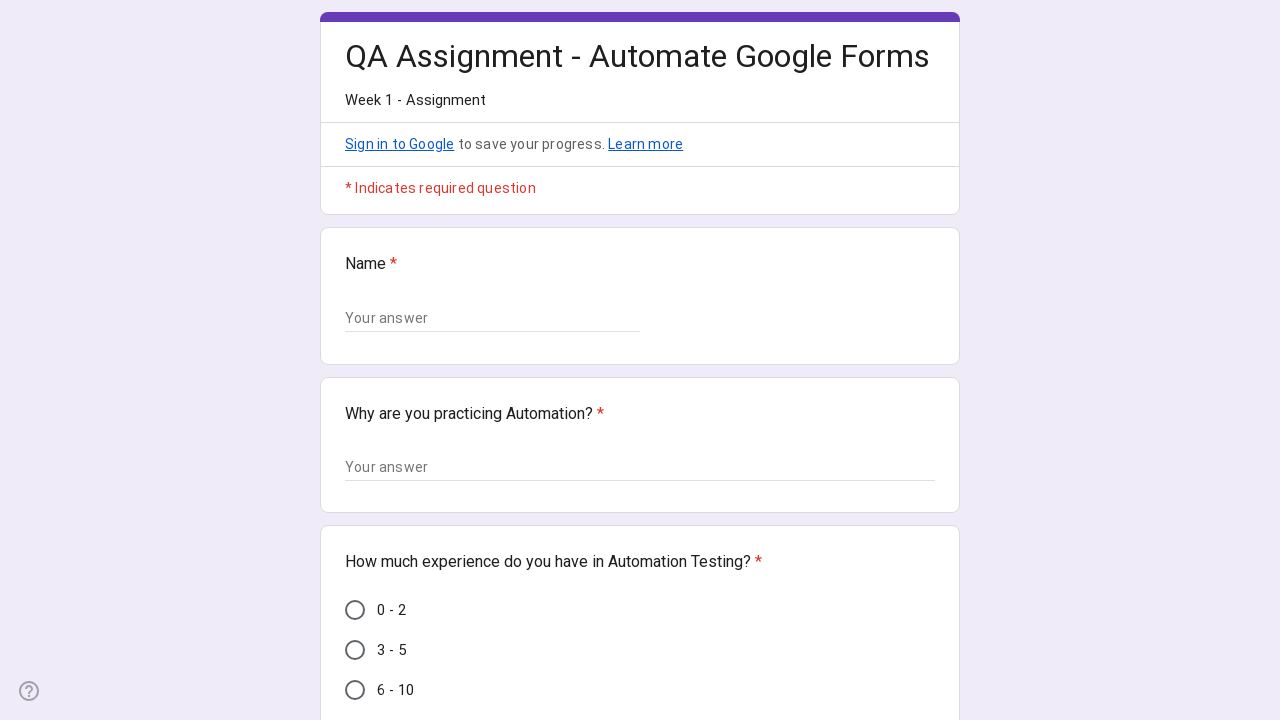

Filled name field with 'Sarah Johnson' on (//input[@type='text'])[1]
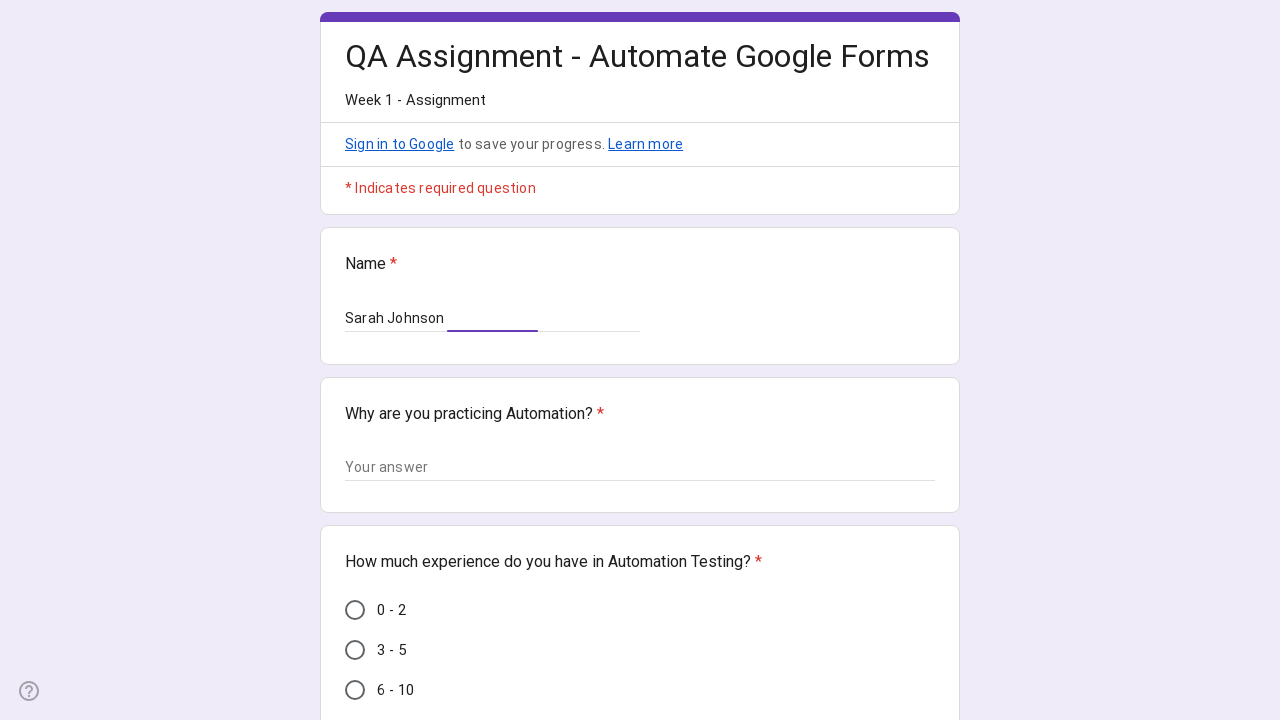

Filled textarea with career advancement reason on (//textarea[@aria-label='Your answer'])[1]
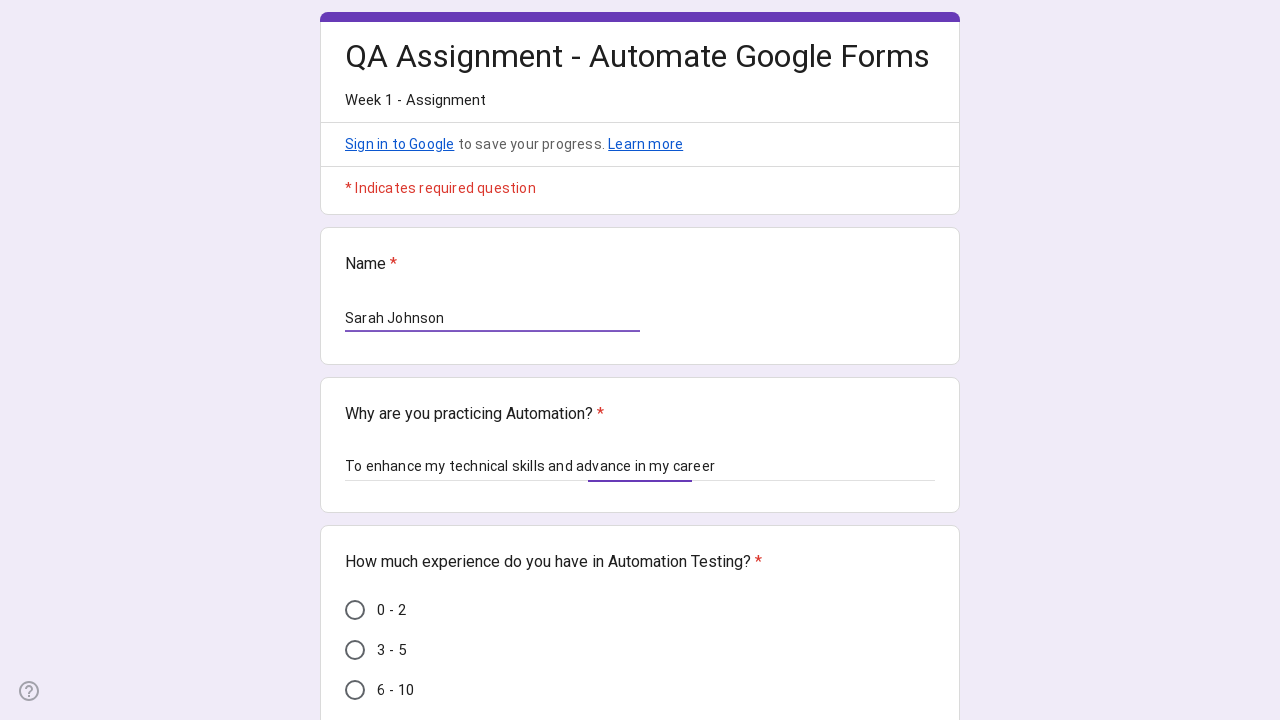

Selected experience radio button at (355, 610) on (//div[@role='radio'])[1]
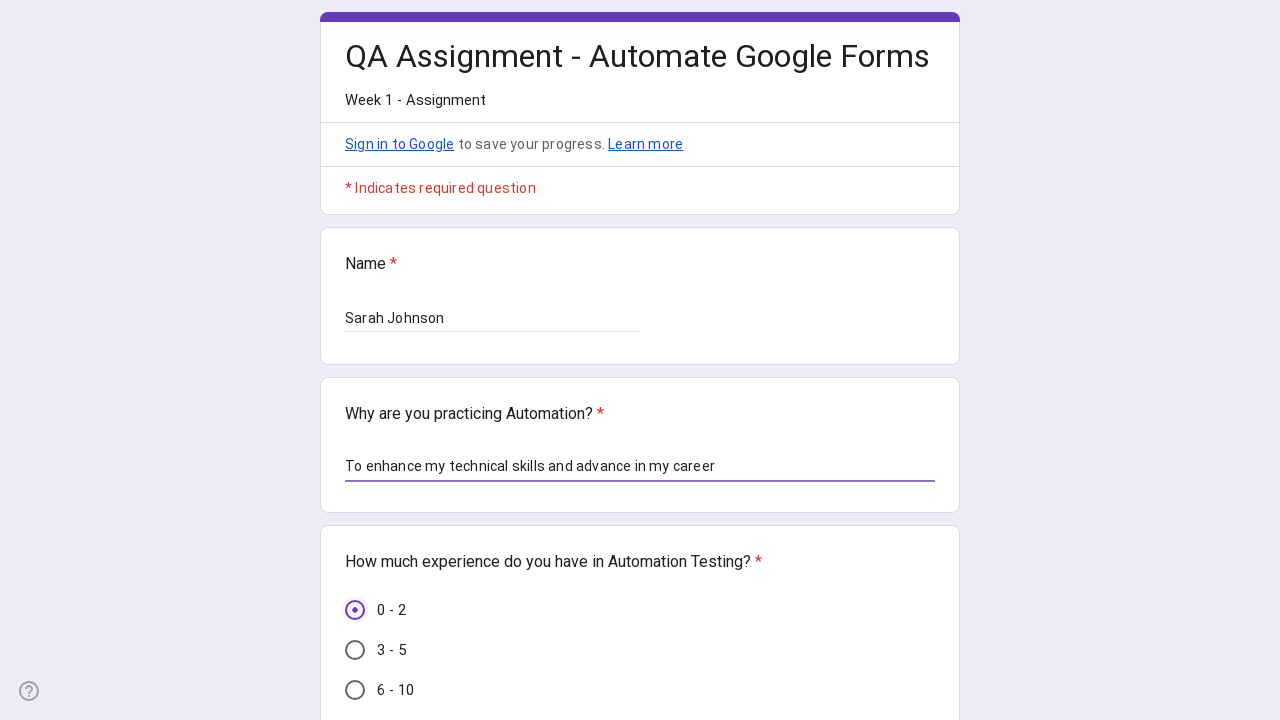

Checked Java checkbox at (355, 360) on xpath=//div[@data-answer-value='Java']
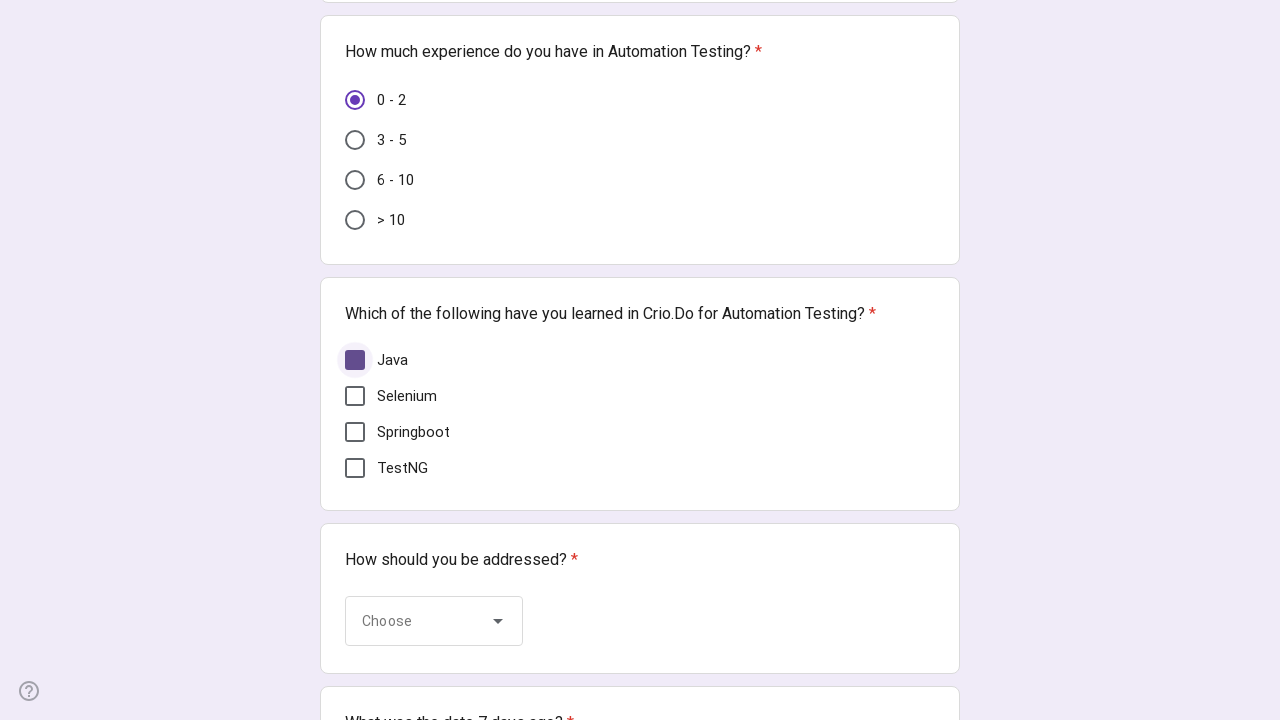

Checked Selenium checkbox at (355, 396) on xpath=//div[@data-answer-value='Selenium']
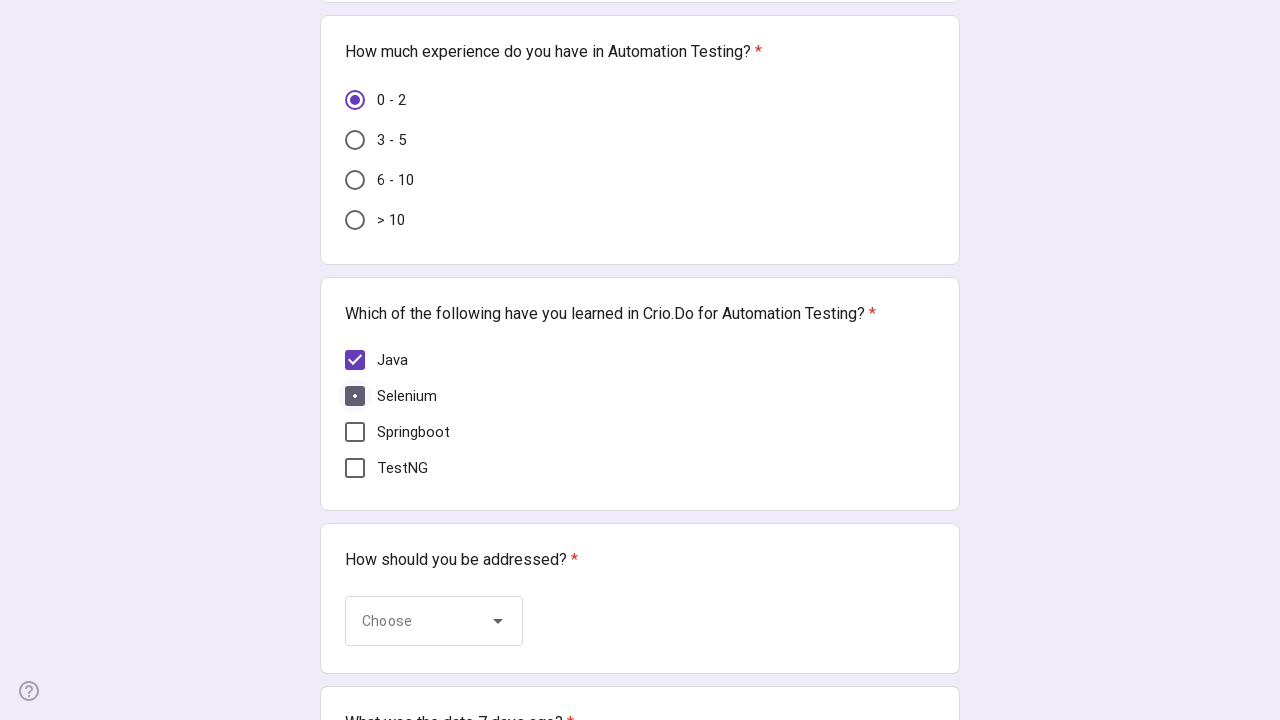

Checked TestNG checkbox at (355, 468) on xpath=//div[@data-answer-value='TestNG']
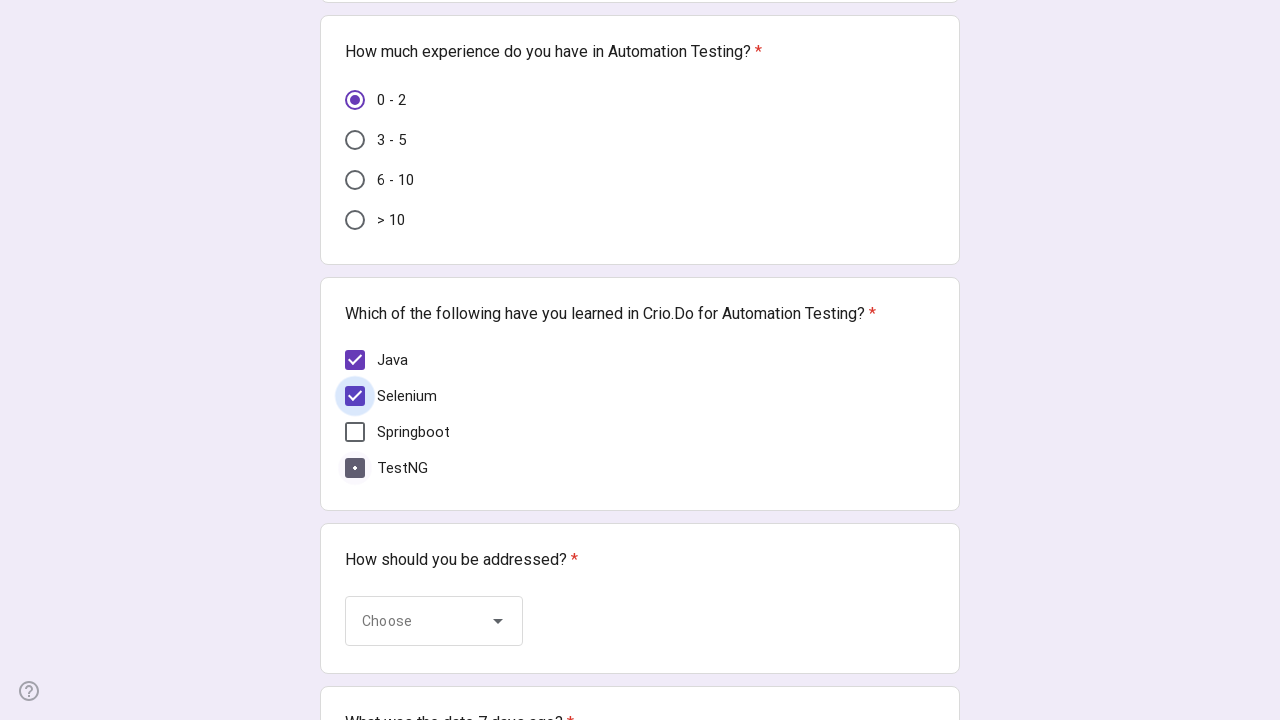

Waited for UI to update after checkbox selections
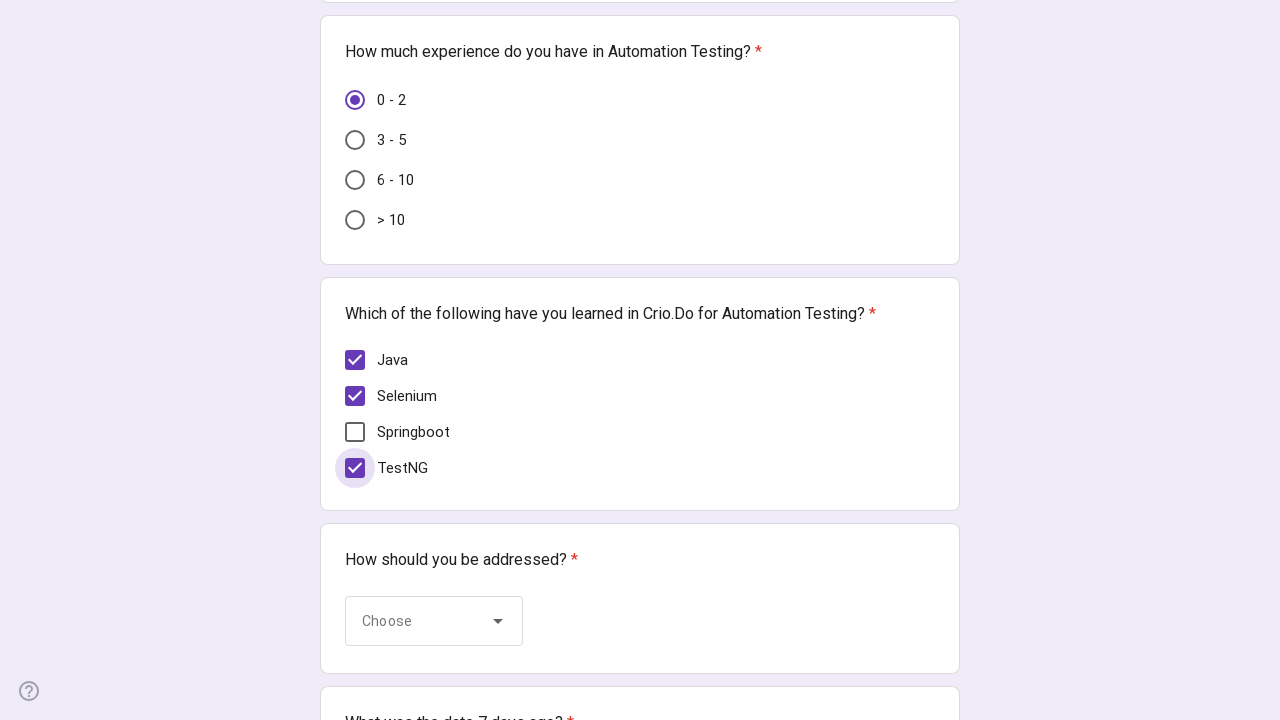

Clicked dropdown to open title selection at (418, 621) on xpath=//span[text()='Choose']
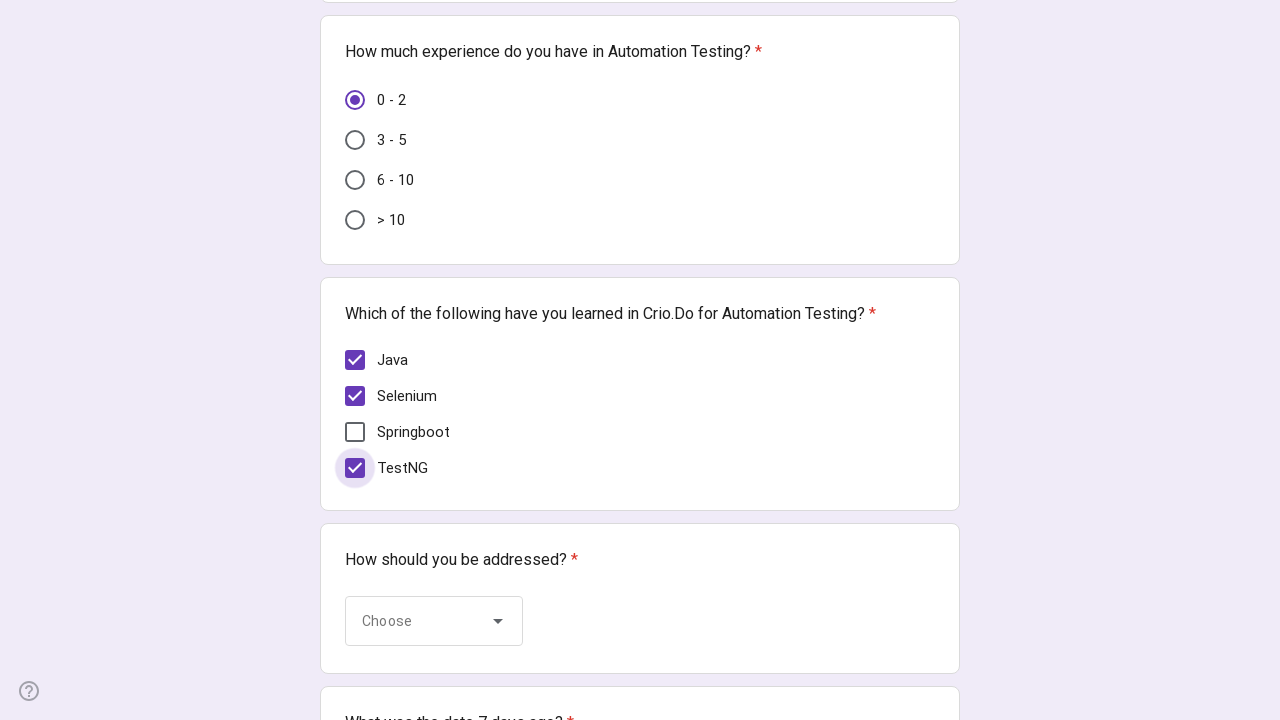

Selected 'Mr' from dropdown at (435, 472) on (//div[@data-value='Mr'])[2]
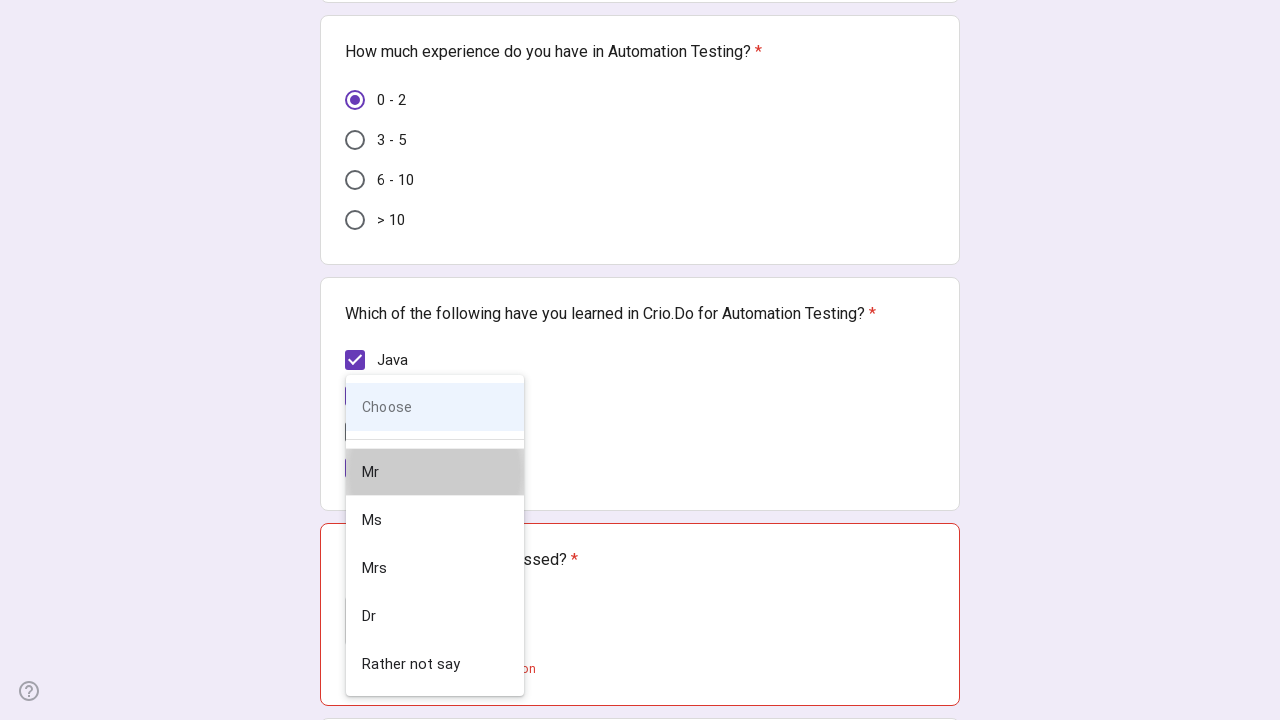

Waited for dropdown to close
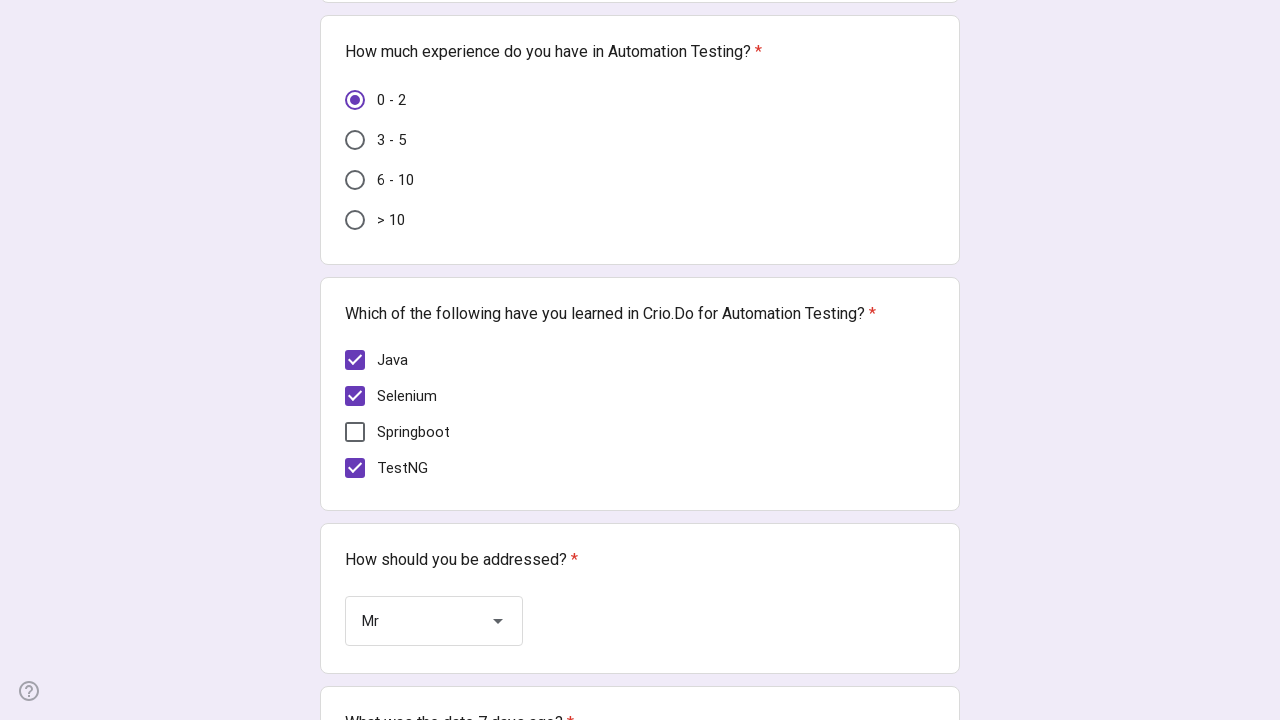

Filled date field with 2024-01-08 on xpath=//input[@type='date']
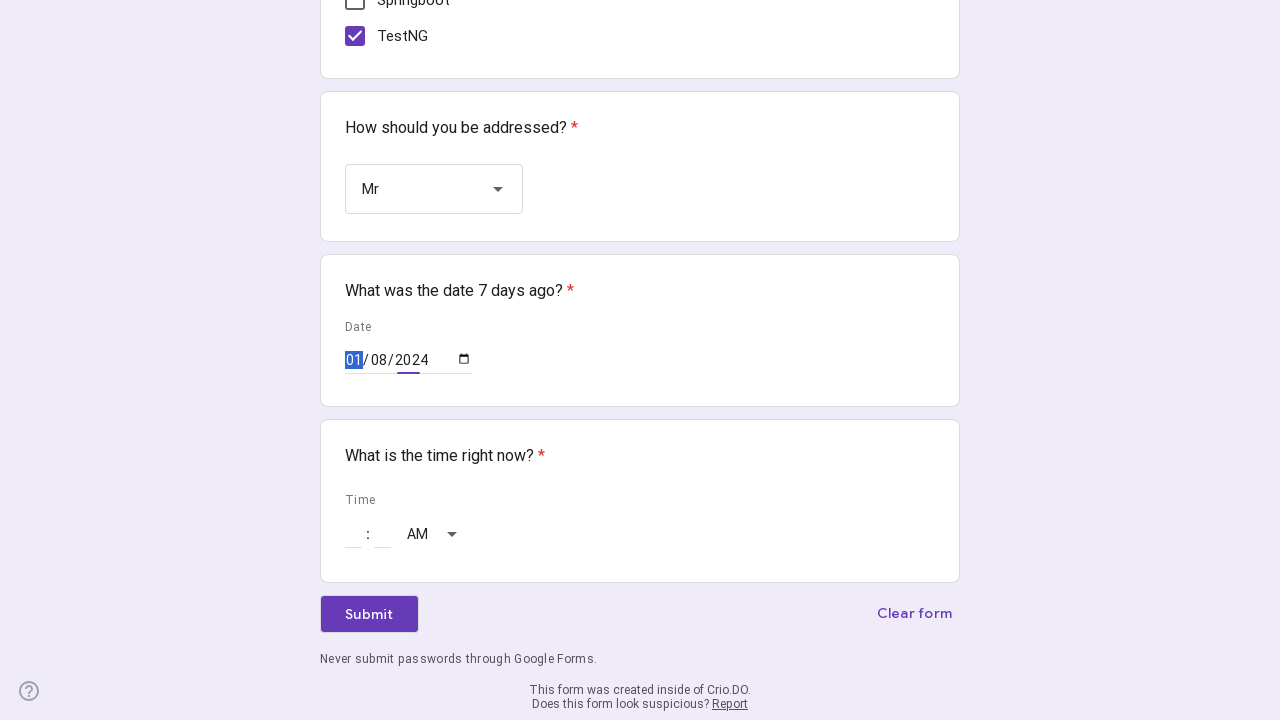

Filled hour field with 14 on //input[@aria-label='Hour']
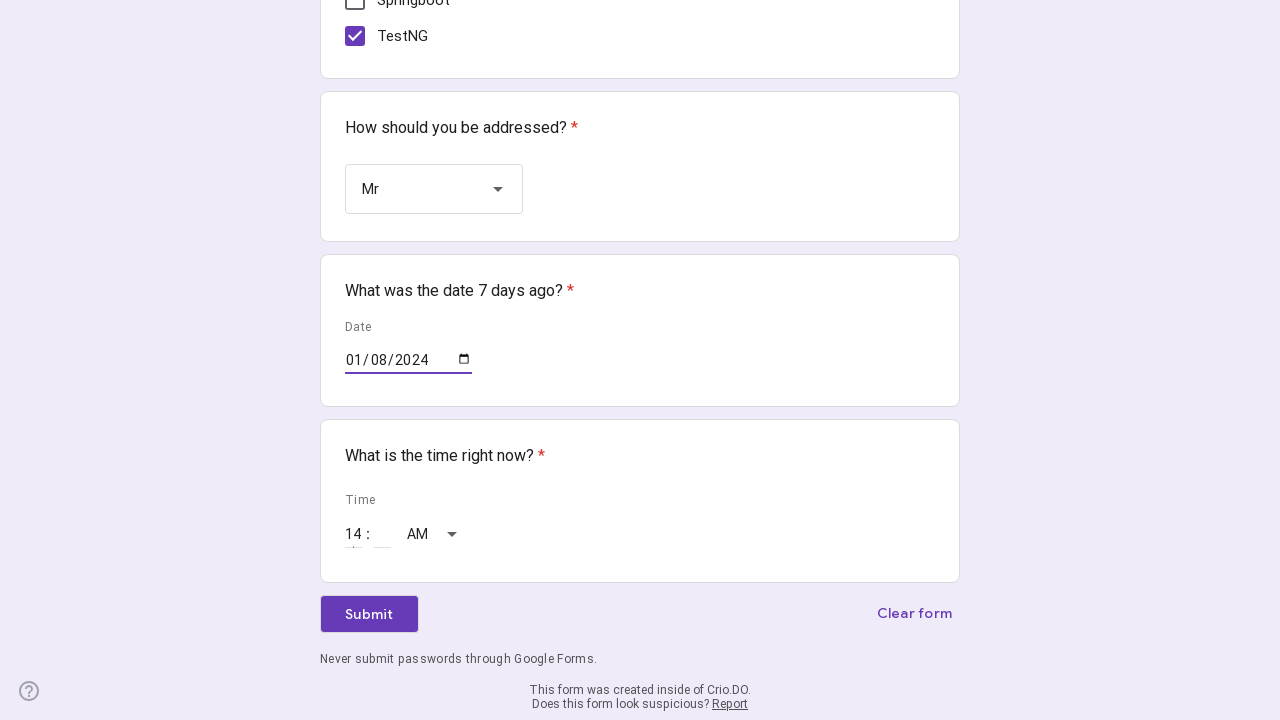

Filled minute field with 30 on //input[@aria-label='Minute']
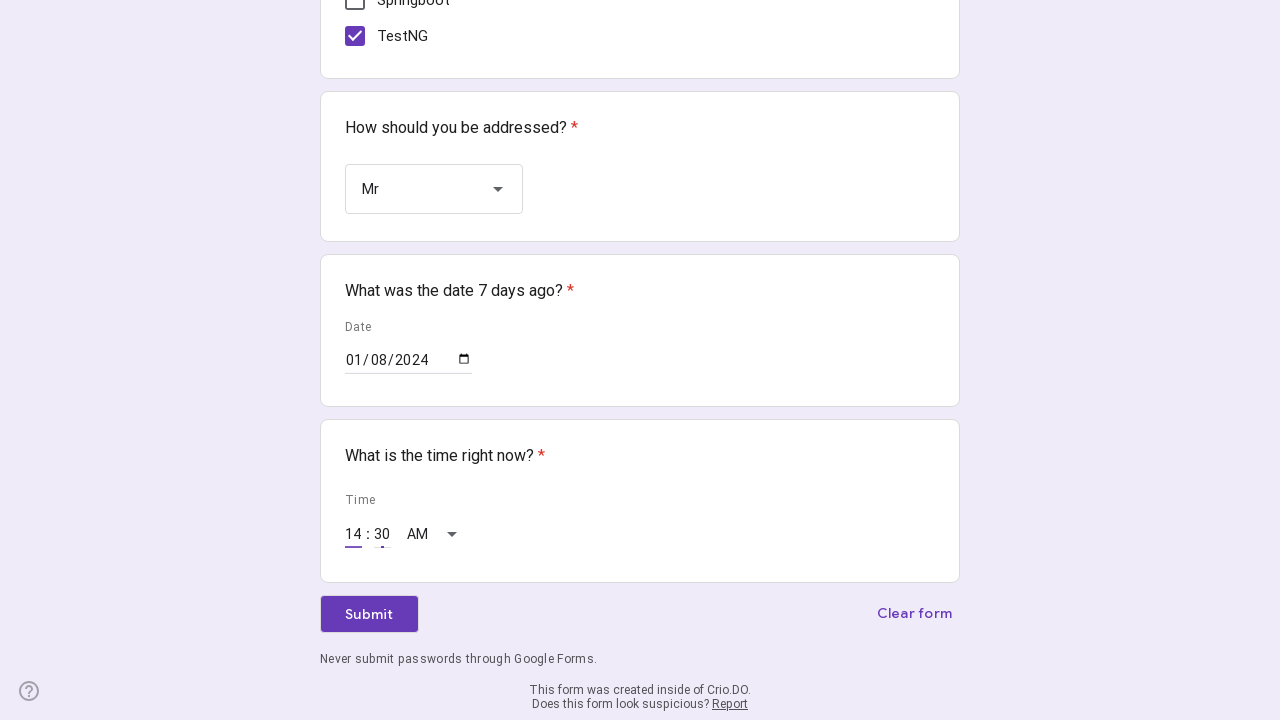

Clicked Submit button to submit the form at (369, 614) on xpath=//span[text()='Submit']
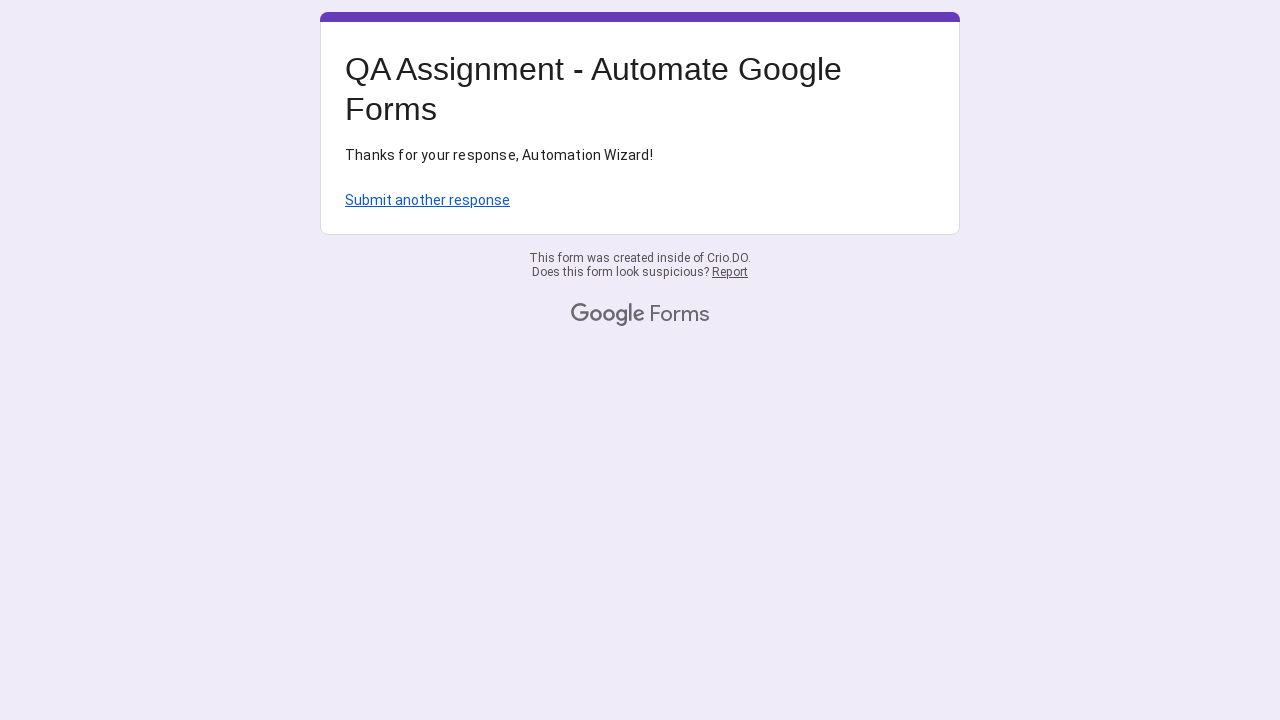

Form submission confirmed - confirmation page loaded
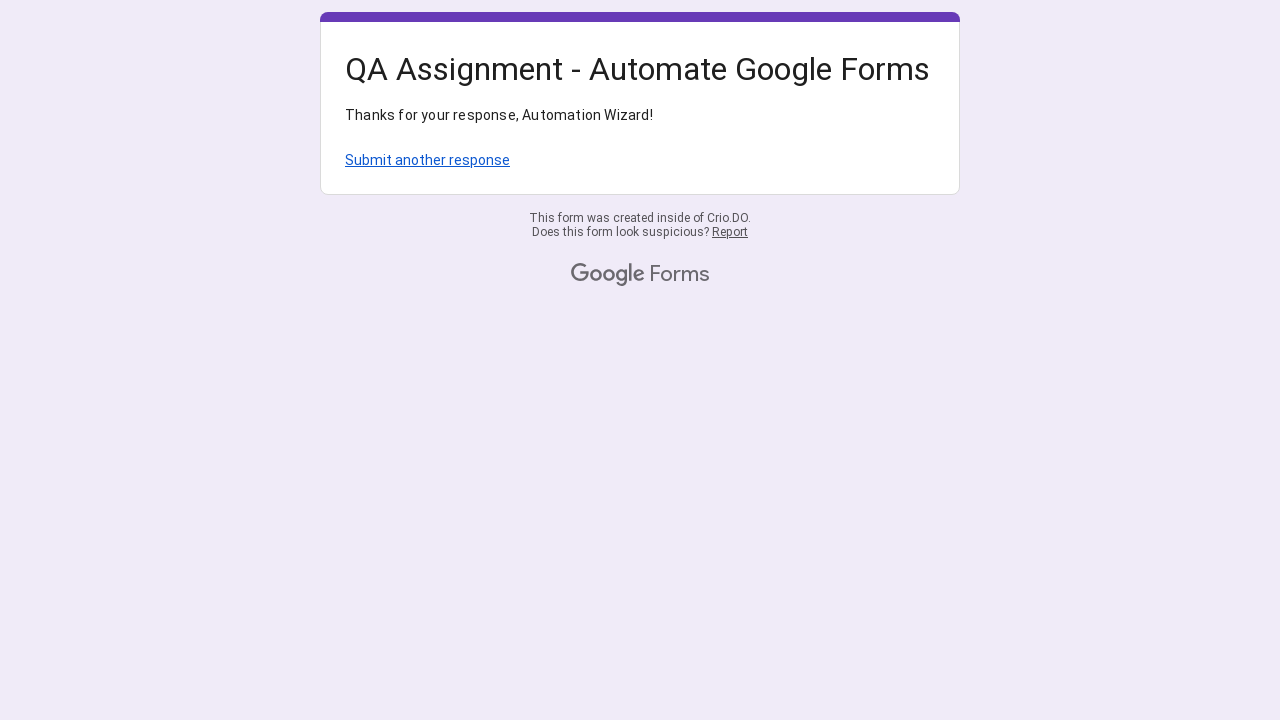

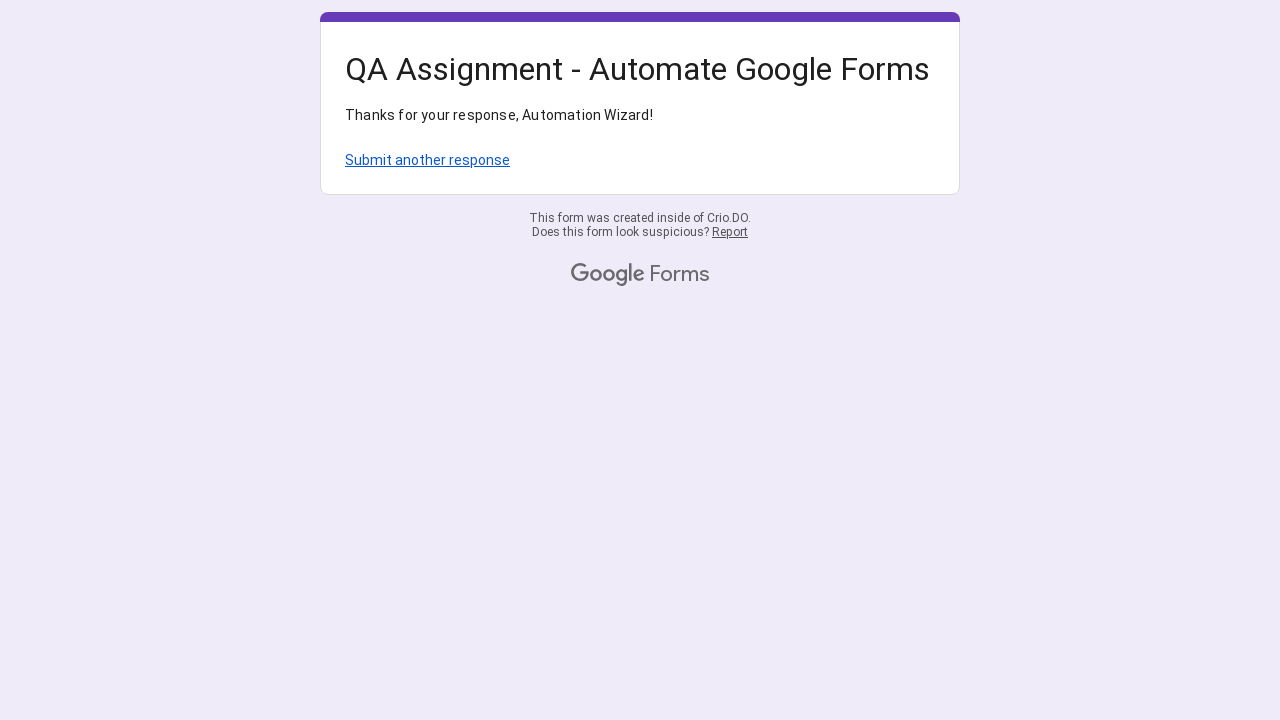